Tests alert handling on a demo page by clicking buttons to trigger alerts and accepting/dismissing them

Starting URL: https://demoqa.com/alerts

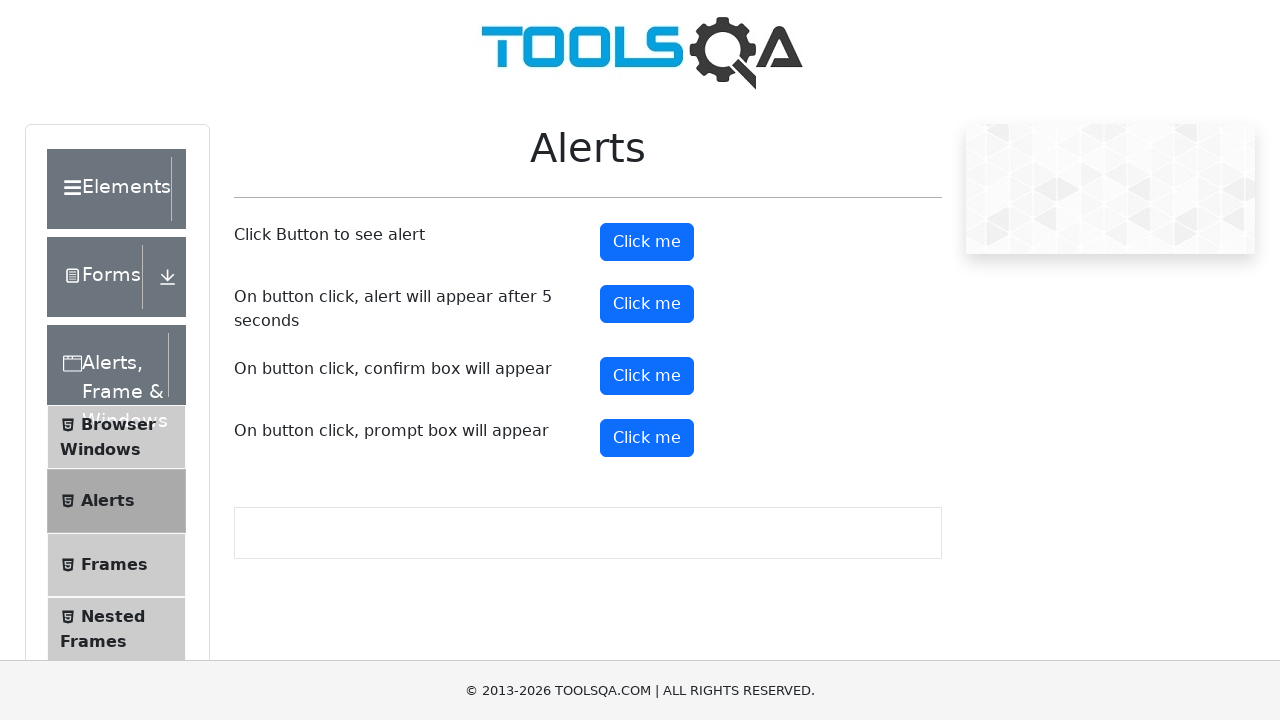

Clicked alert button to trigger alert at (647, 242) on xpath=//button[@id='alertButton']
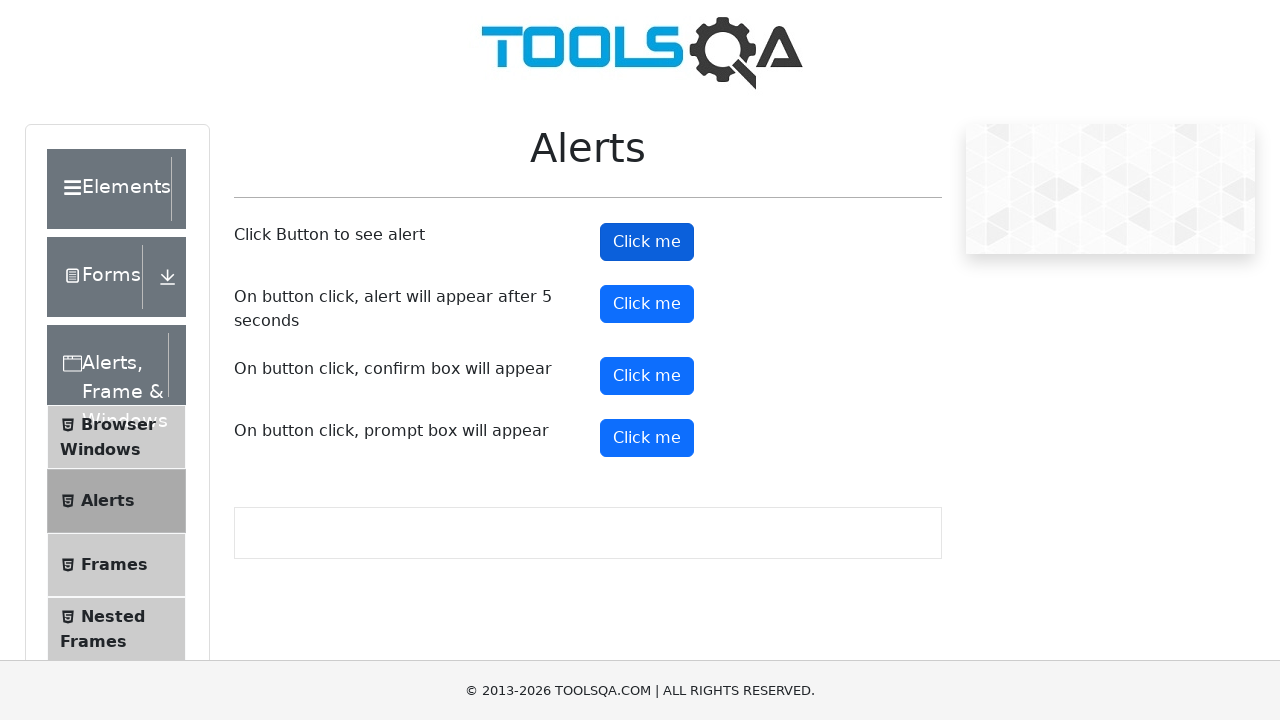

Set up dialog handler to accept alerts
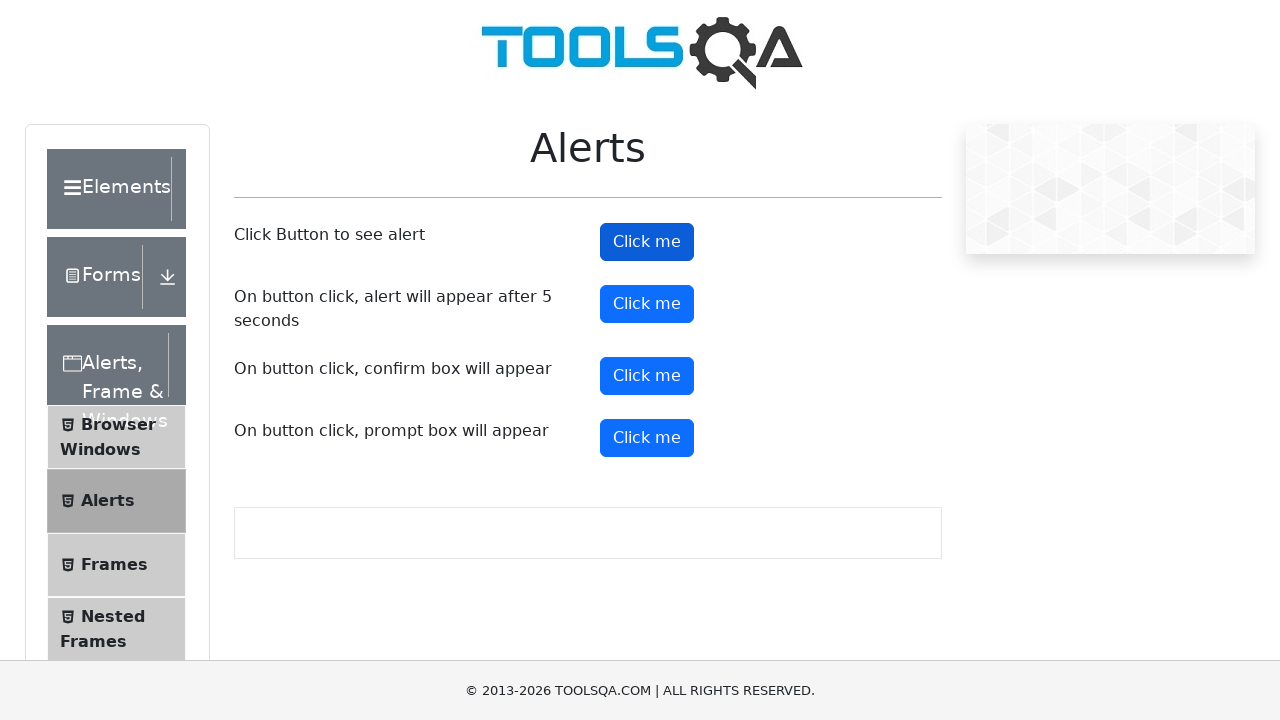

Attempted to click invalid button - element not found (expected behavior) on #invalid-button
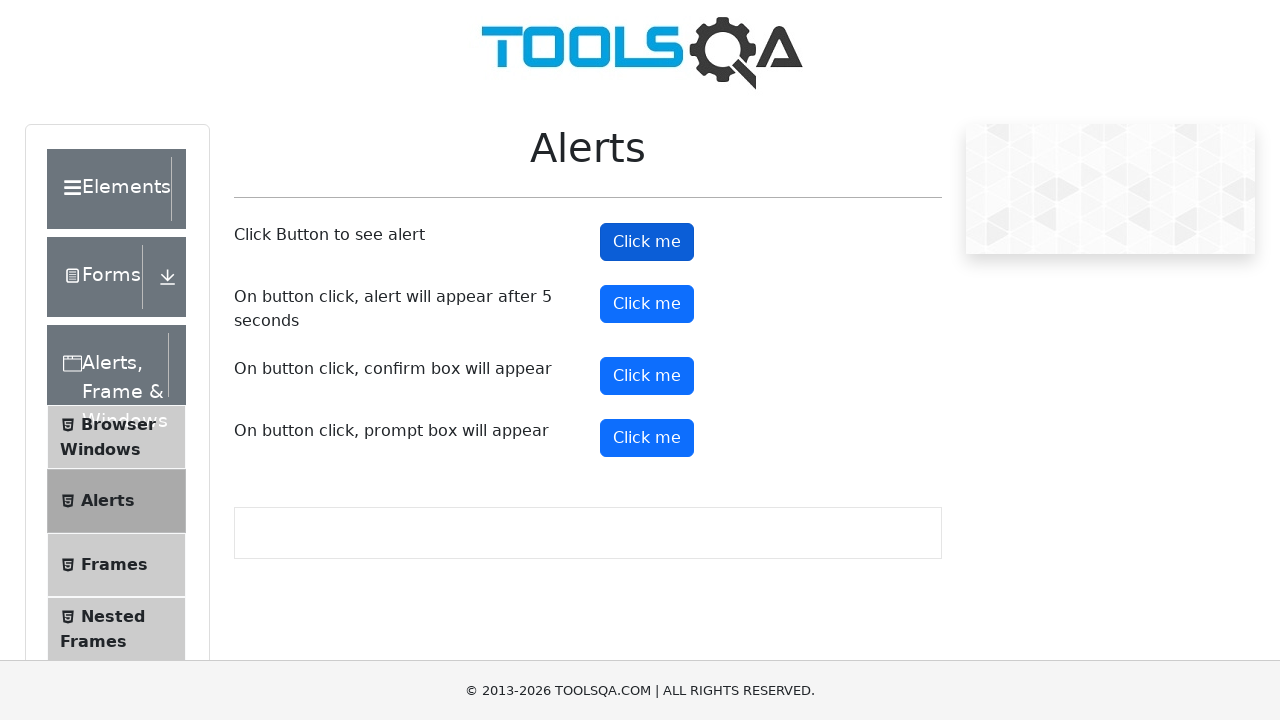

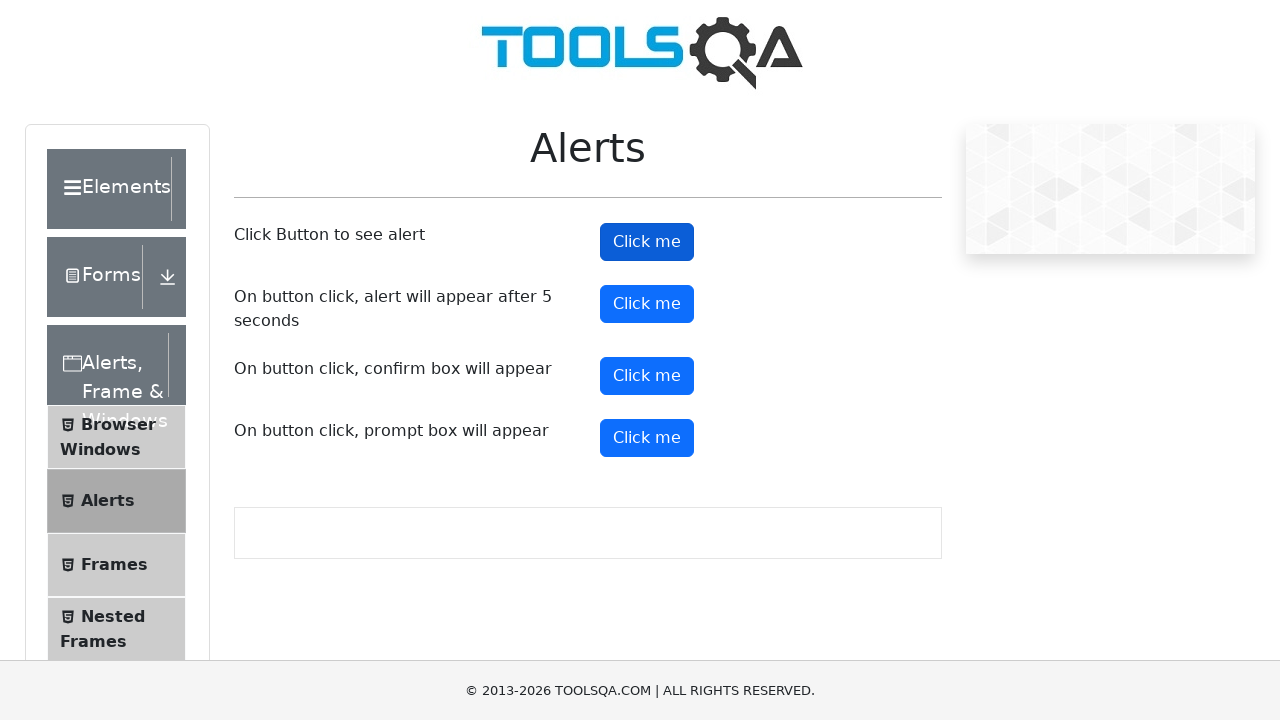